Tests cart functionality by adding multiple books, removing items, using undo, updating quantities, and applying coupon validation

Starting URL: https://practice.automationtesting.in/

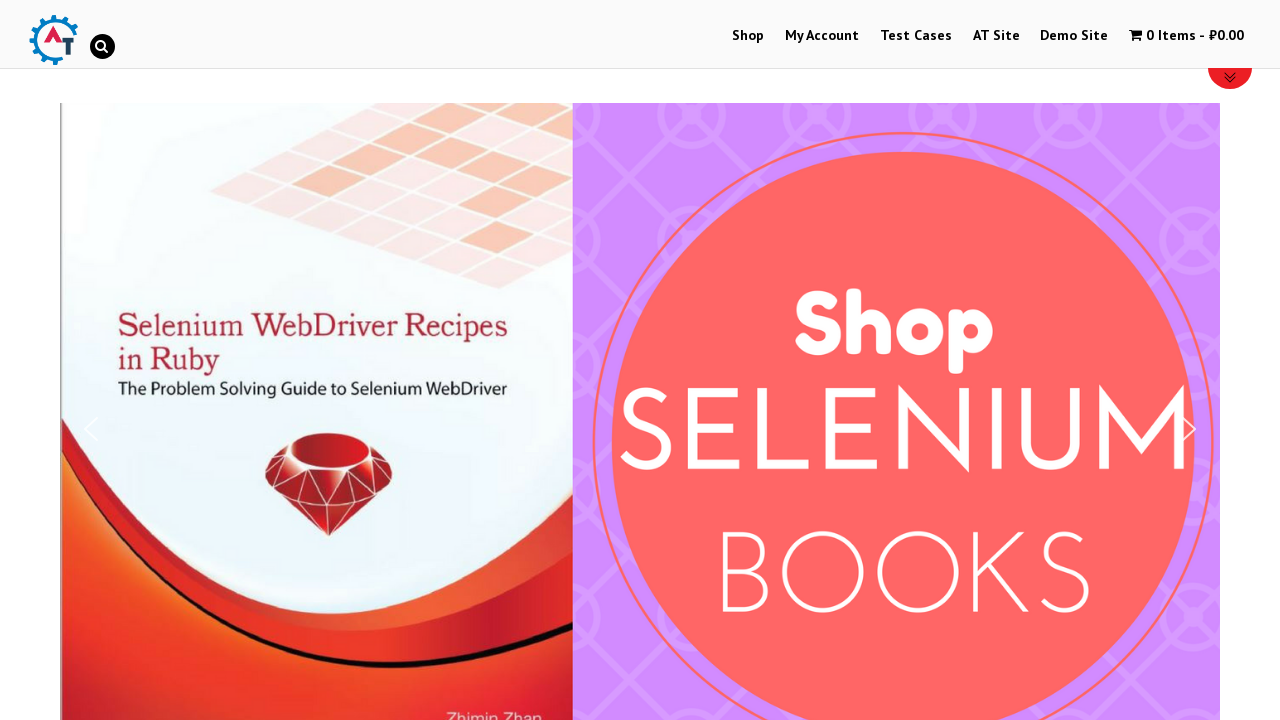

Clicked on Shop tab at (748, 36) on a:text("Shop")
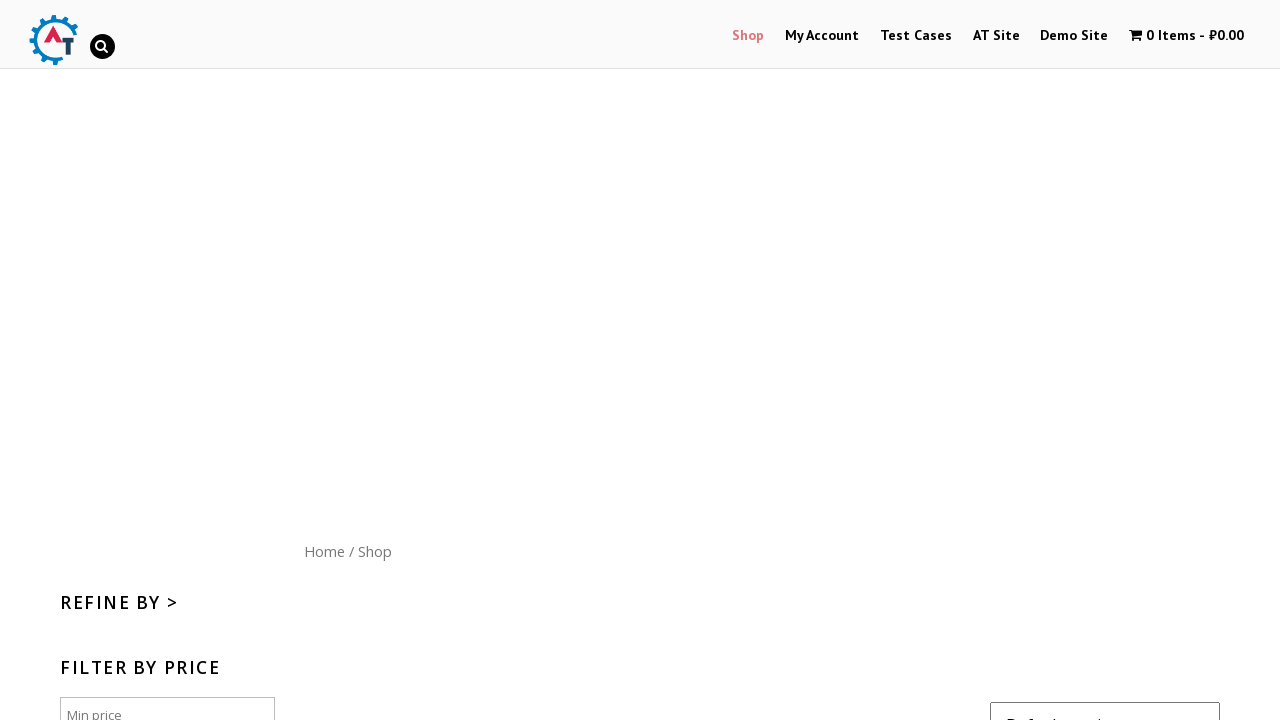

Scrolled down 900px to view products
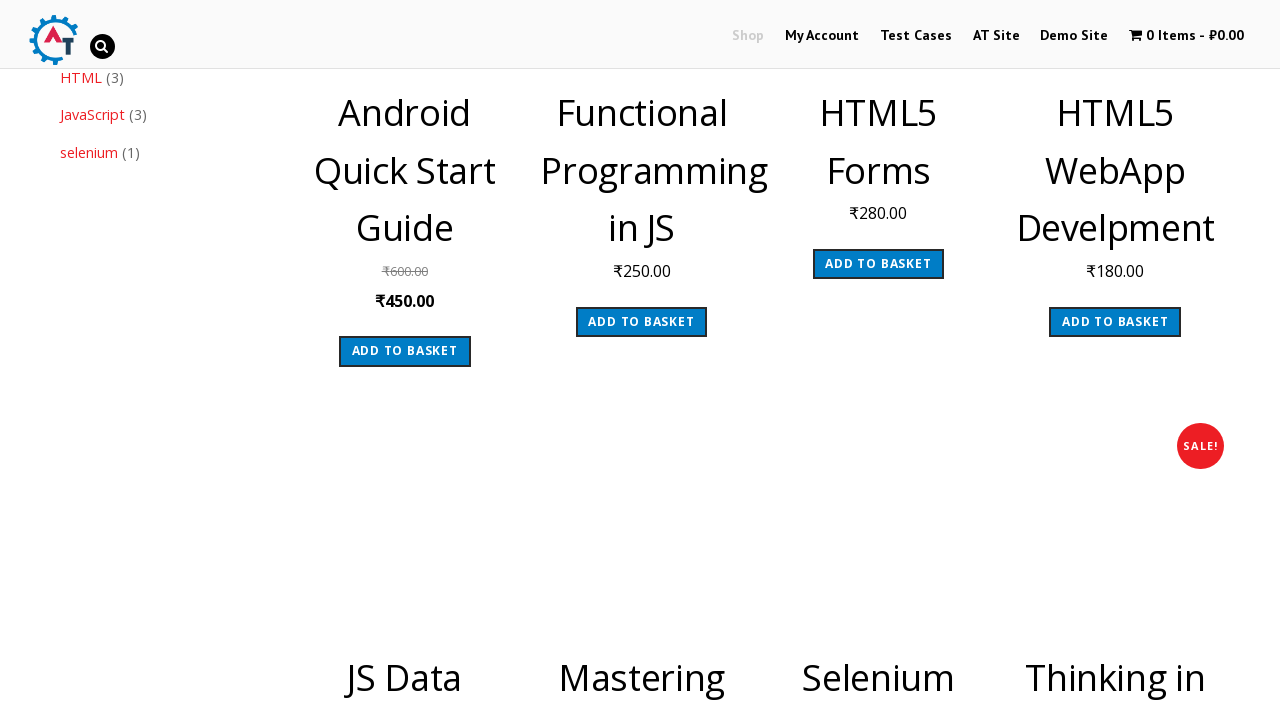

Clicked to add HTML5 WebApp Development book to cart at (1115, 322) on a[href="/shop/?add-to-cart=182"]
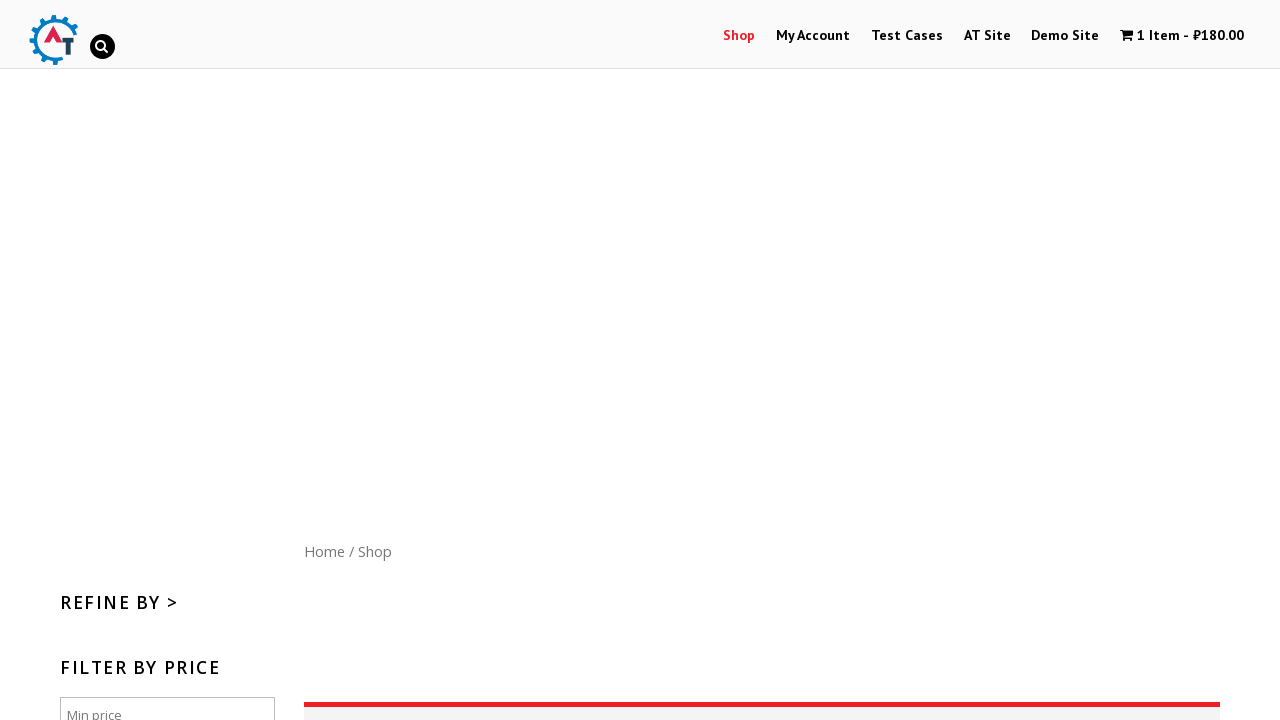

Waited 3 seconds for first book to be added
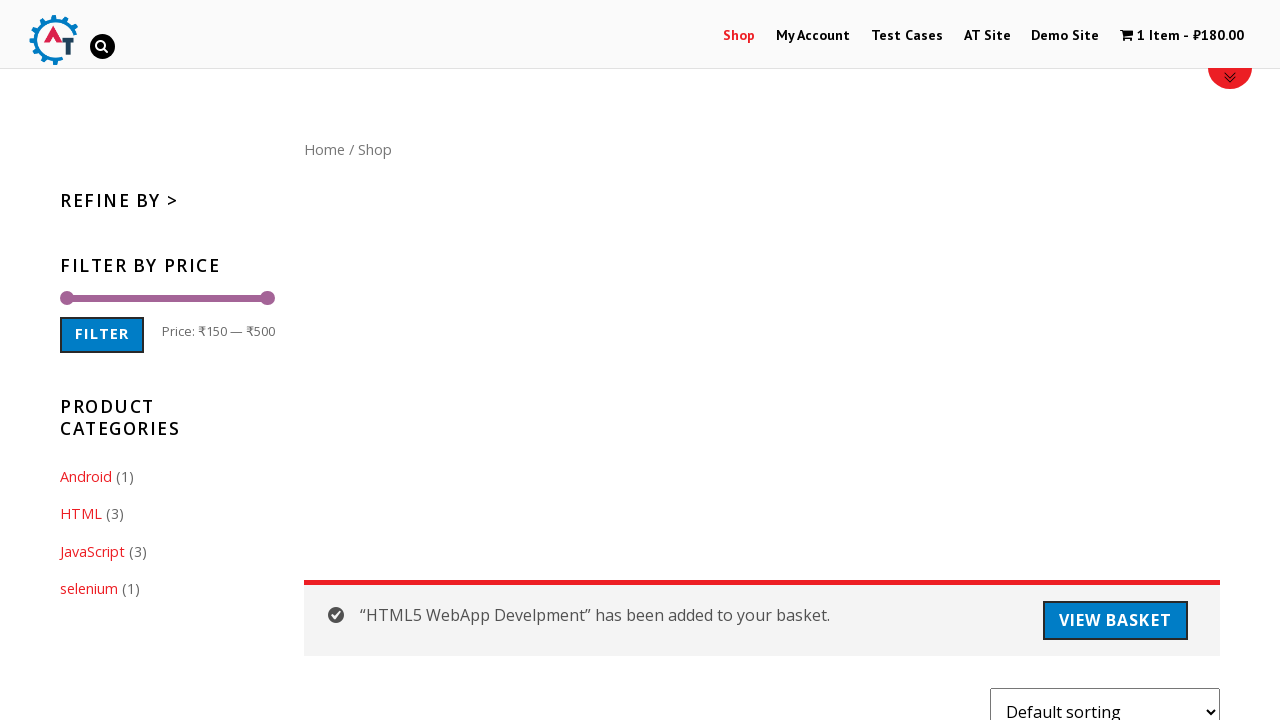

Clicked to add JS Data Structures and Algorithm book to cart at (878, 361) on a[href="/shop/?add-to-cart=180"]
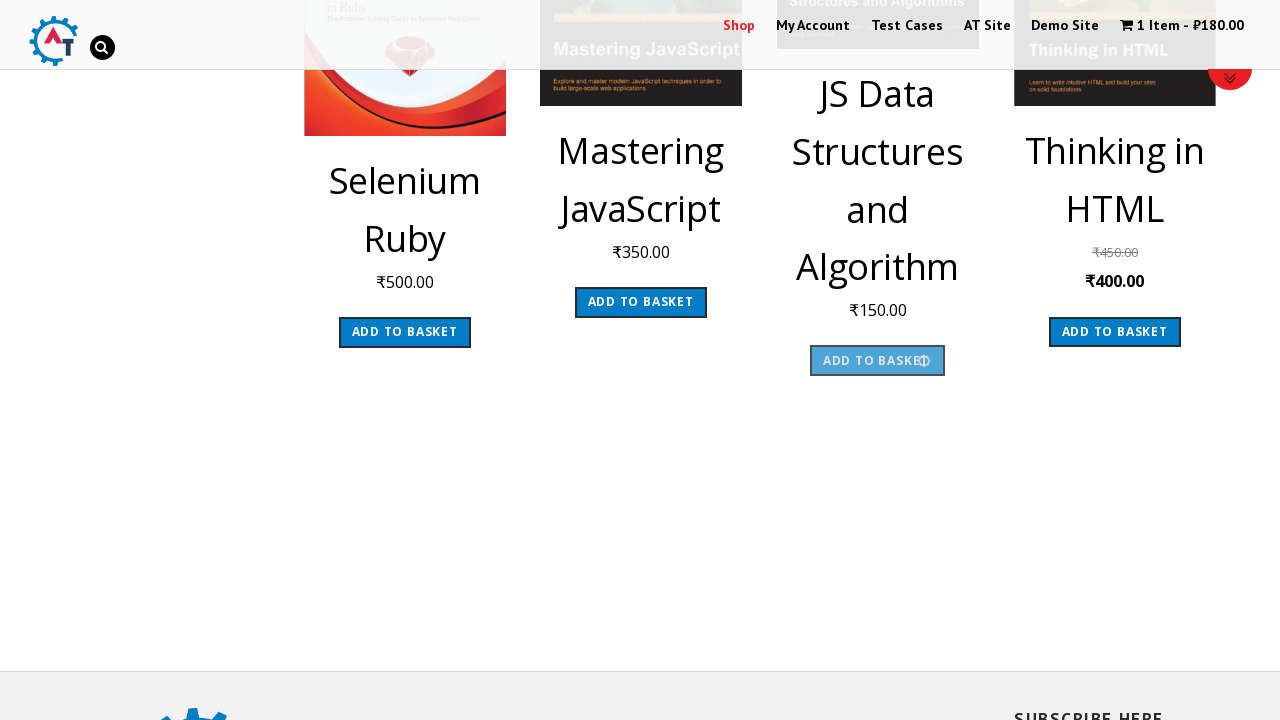

Waited 5 seconds for second book to be added
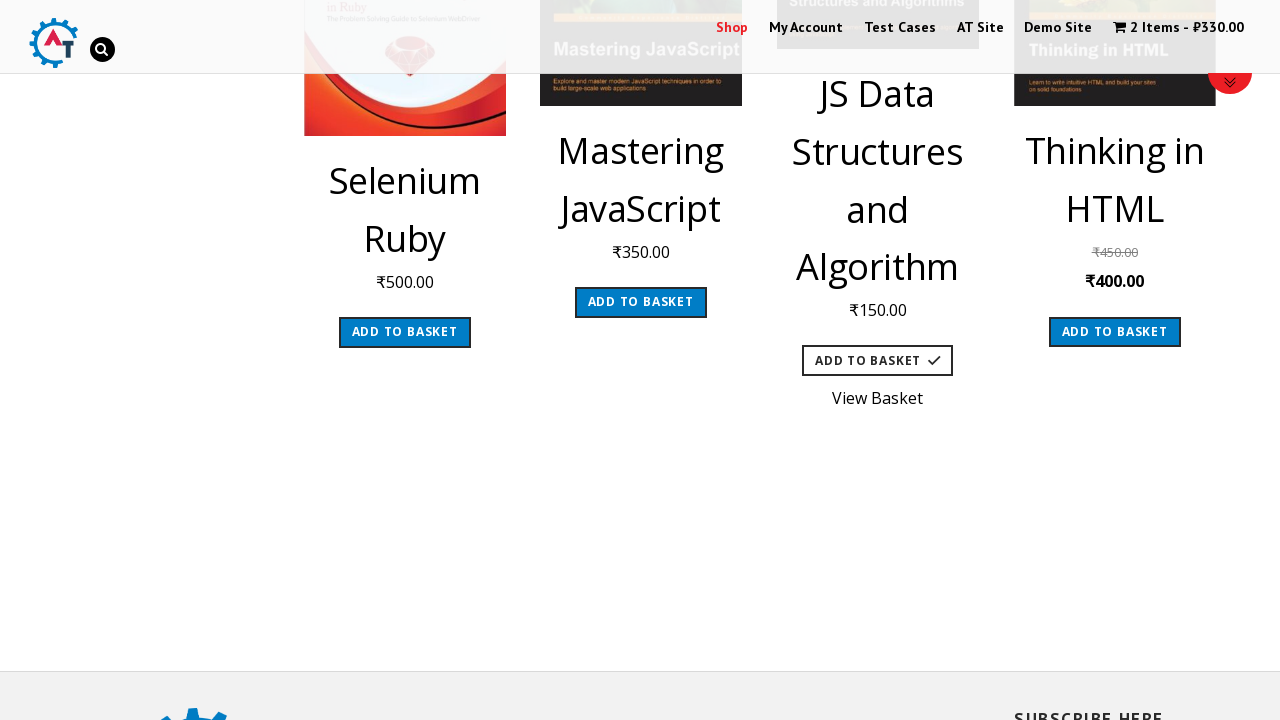

Clicked on cart menu to view cart contents at (1178, 28) on a.wpmenucart-contents
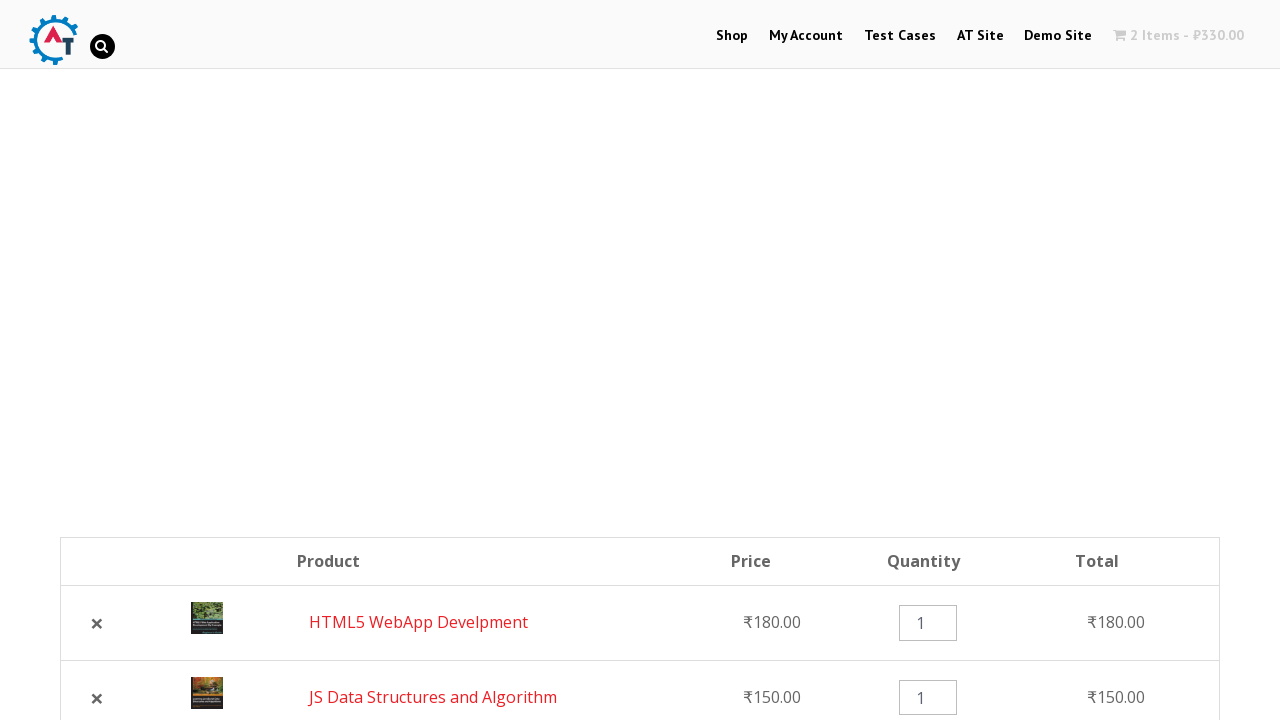

Waited 3 seconds for cart page to load
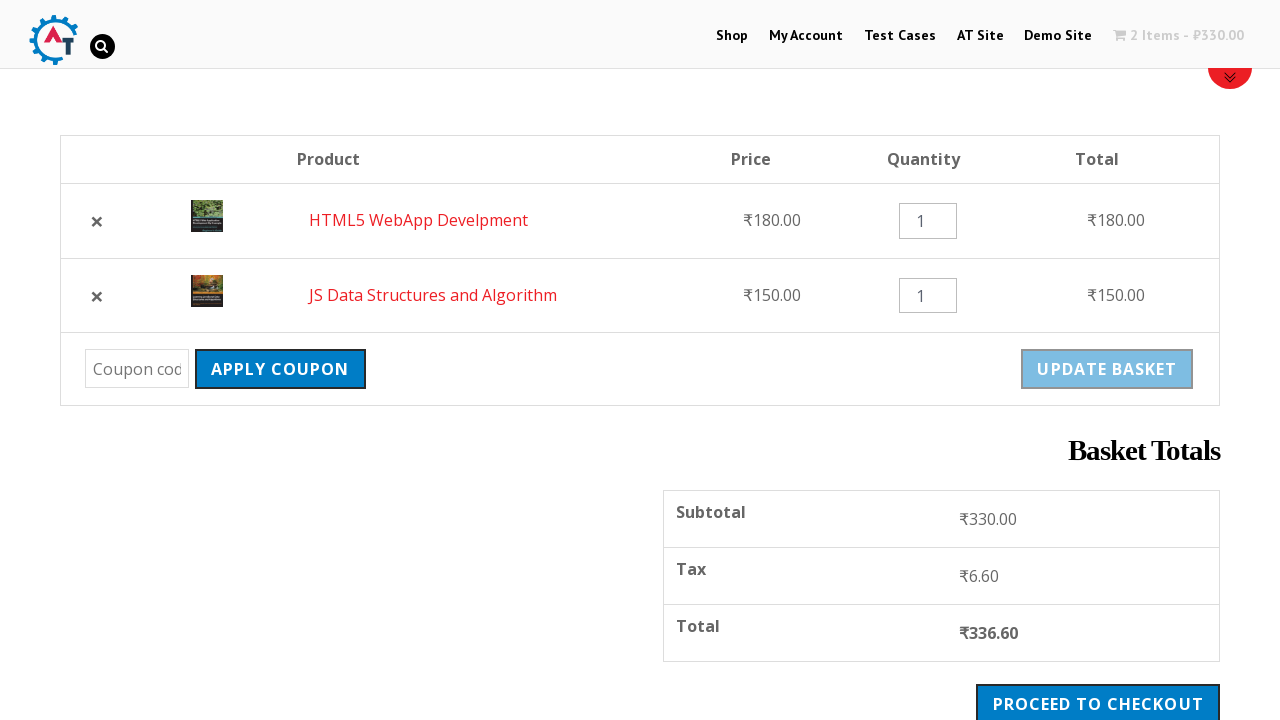

Clicked remove button to delete first book from cart at (97, 221) on td.product-remove>a
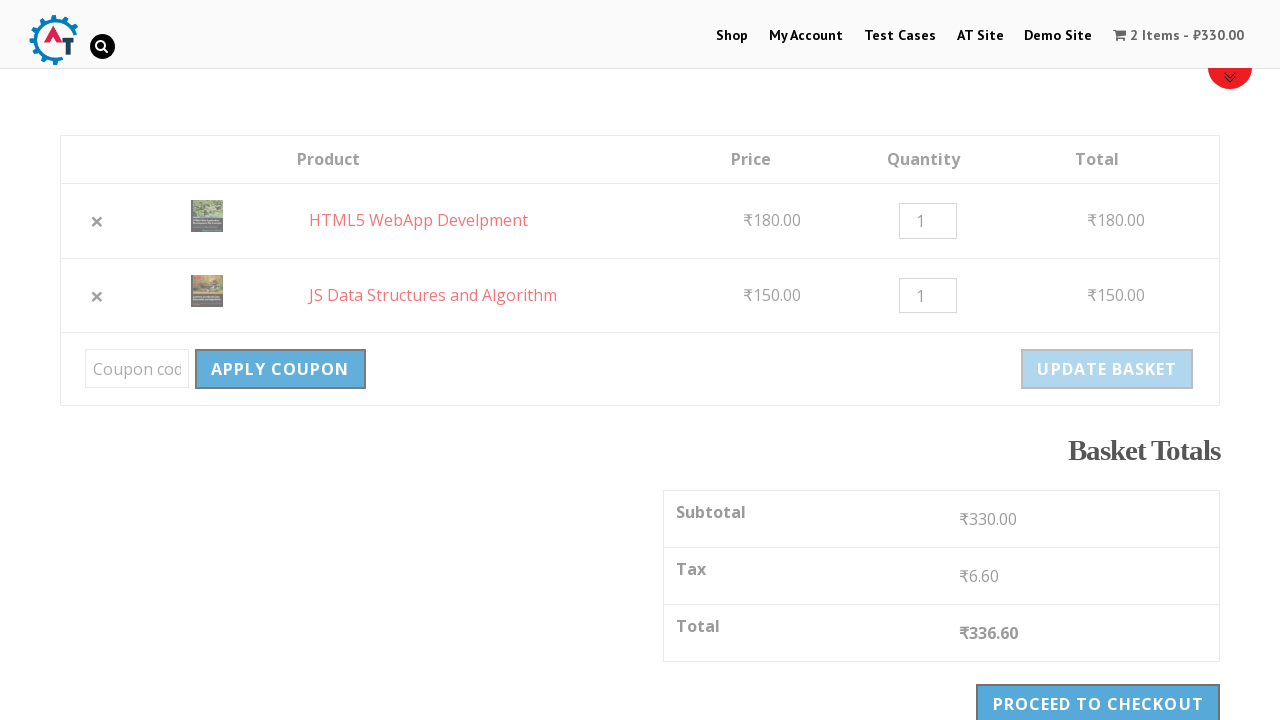

Clicked Undo link to restore the removed book at (436, 170) on a:text("Undo?")
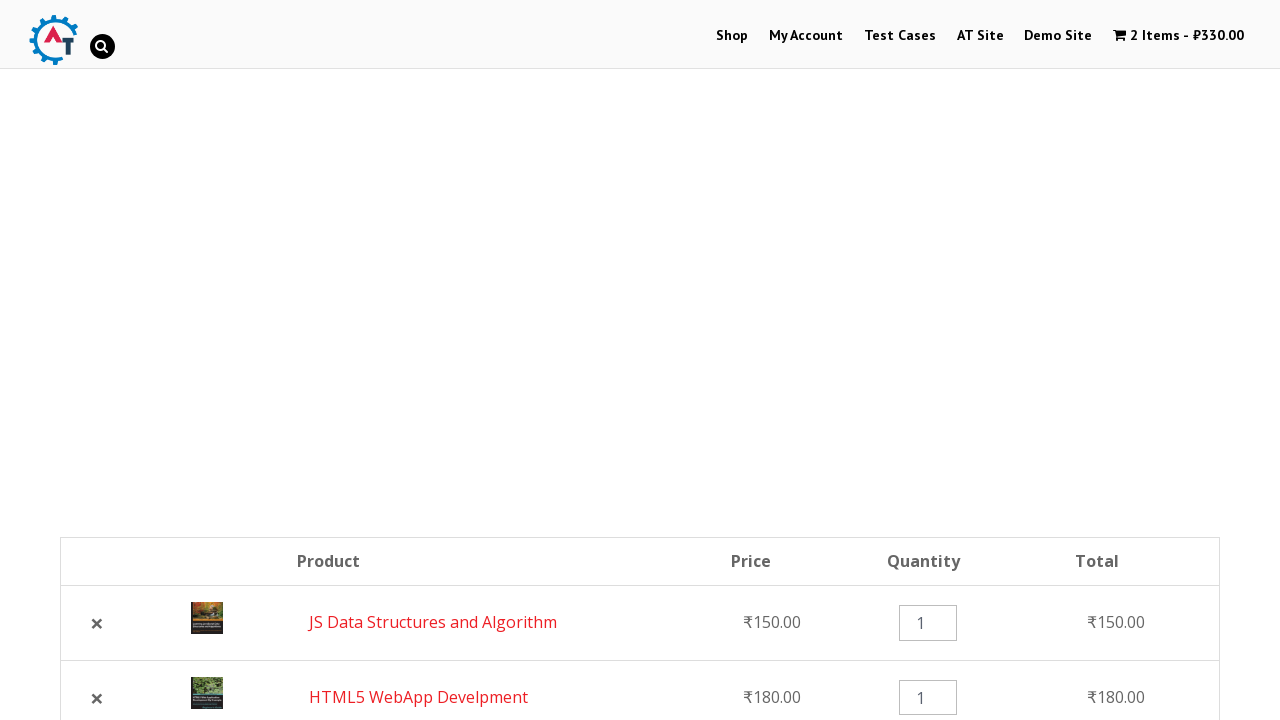

Located quantity input field for JS book
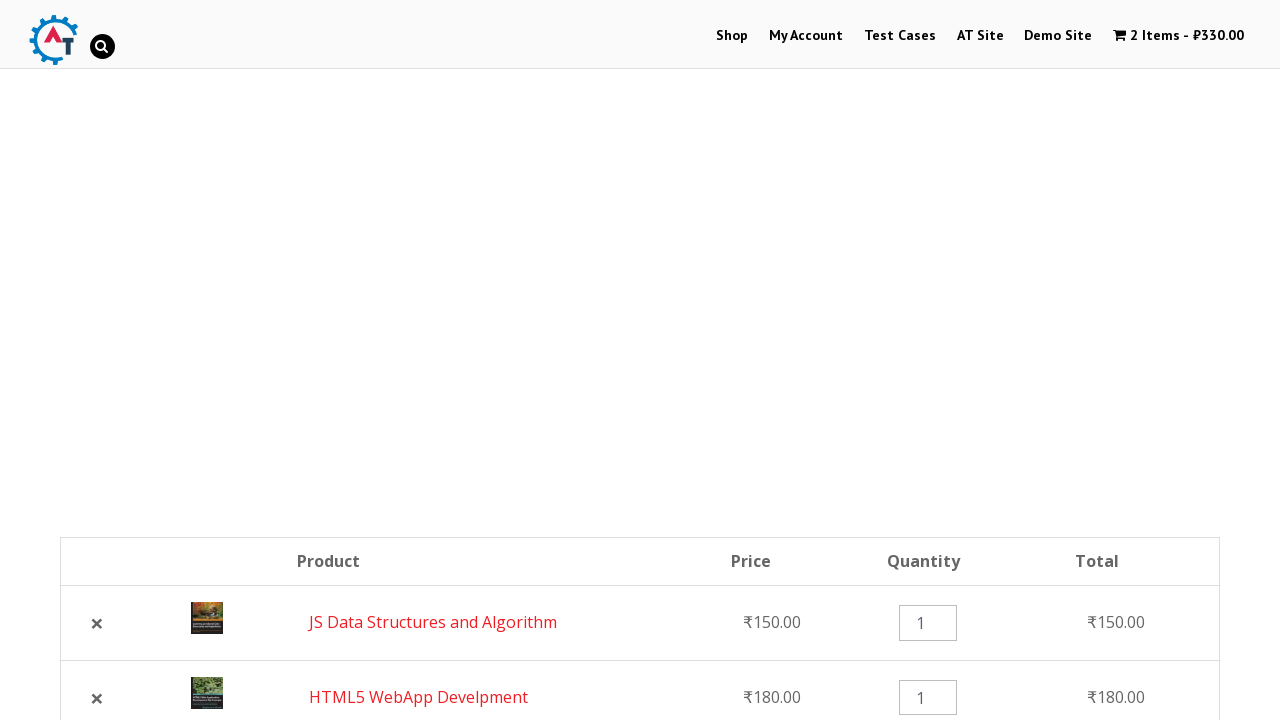

Cleared the quantity input field on tr:nth-child(1)>td>.quantity>input
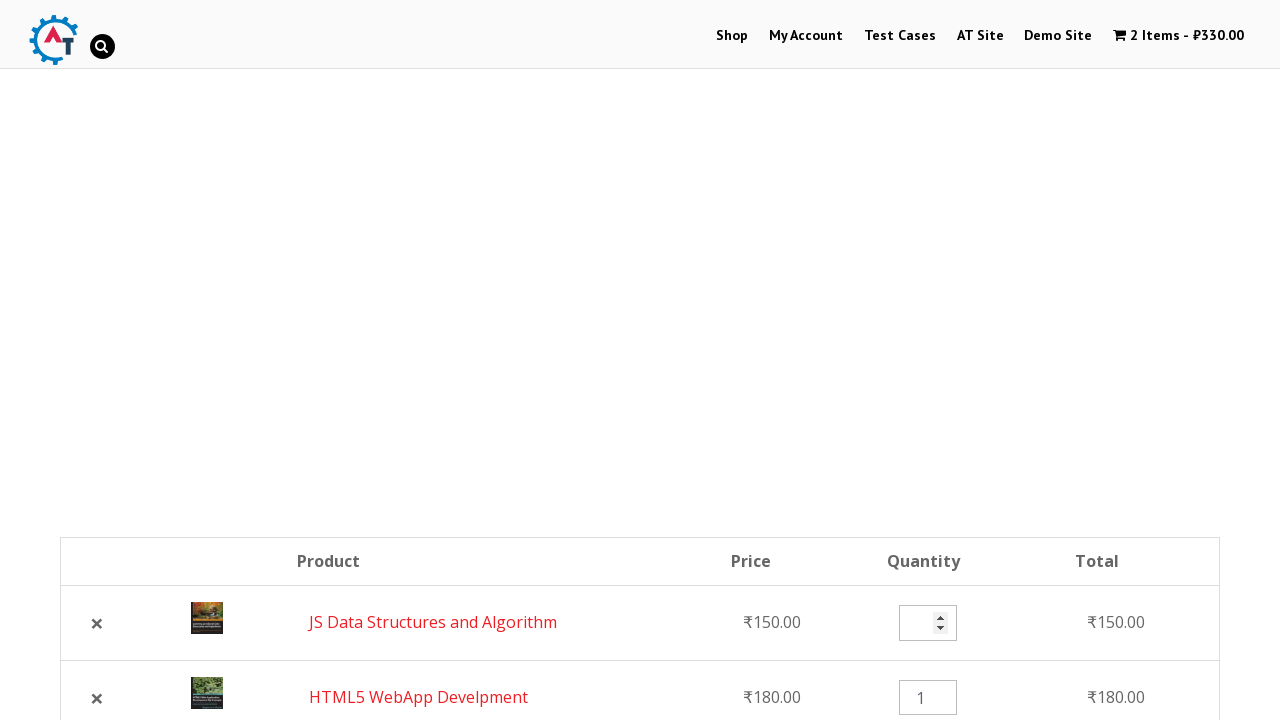

Entered quantity '3' for JS book on tr:nth-child(1)>td>.quantity>input
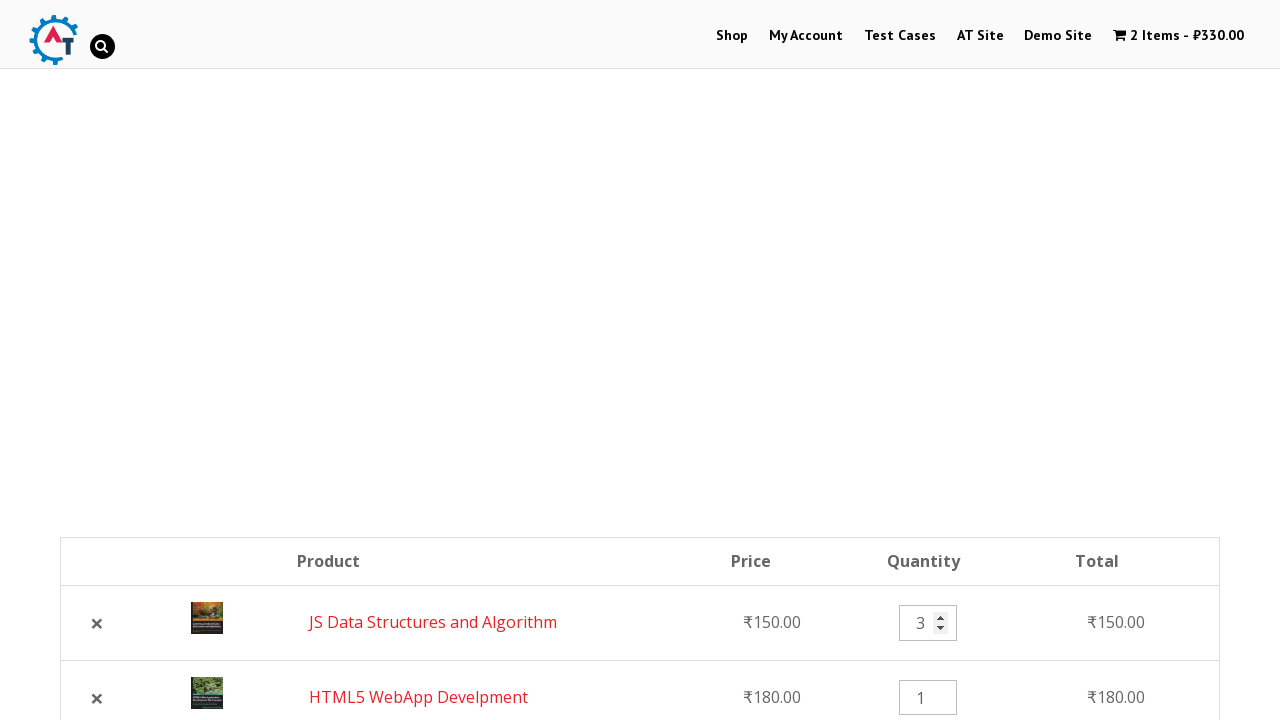

Clicked UPDATE BASKET button to apply quantity change at (1107, 360) on input[name="update_cart"]
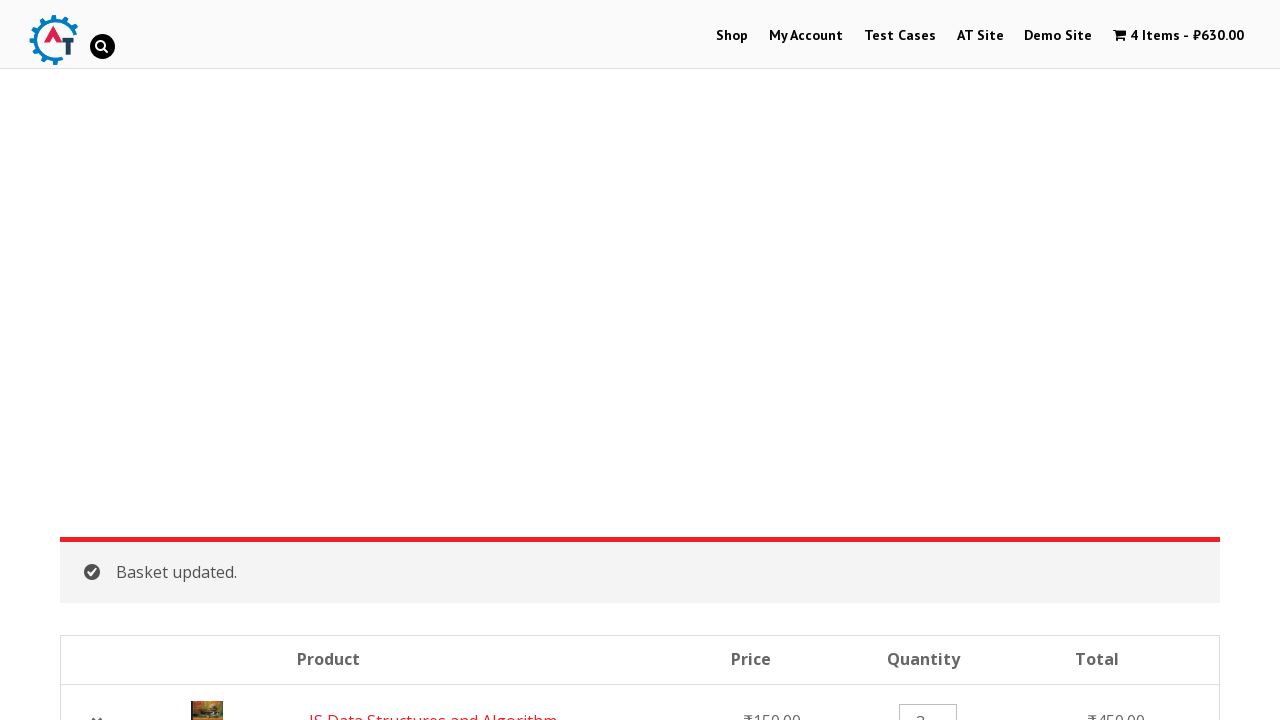

Waited 5 seconds for cart to update
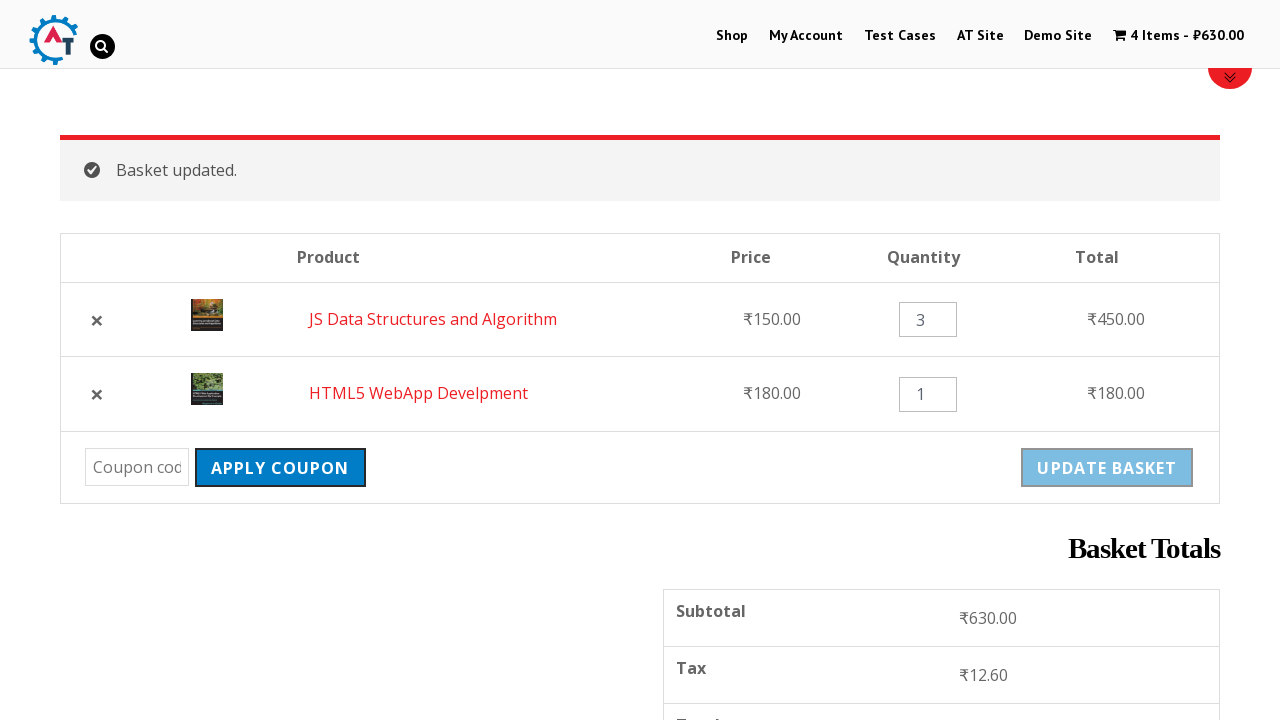

Clicked APPLY COUPON button without entering a coupon code at (280, 468) on input[name="apply_coupon"]
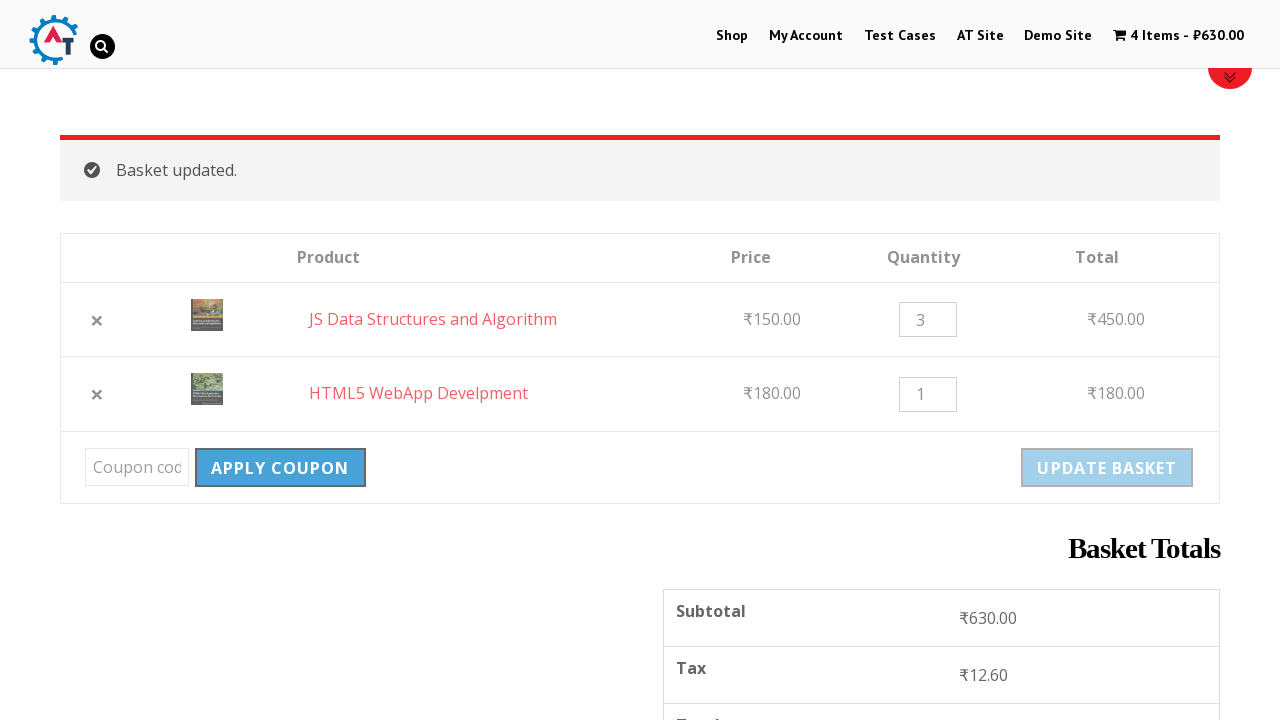

Verified error message 'Please enter a coupon code.' is displayed
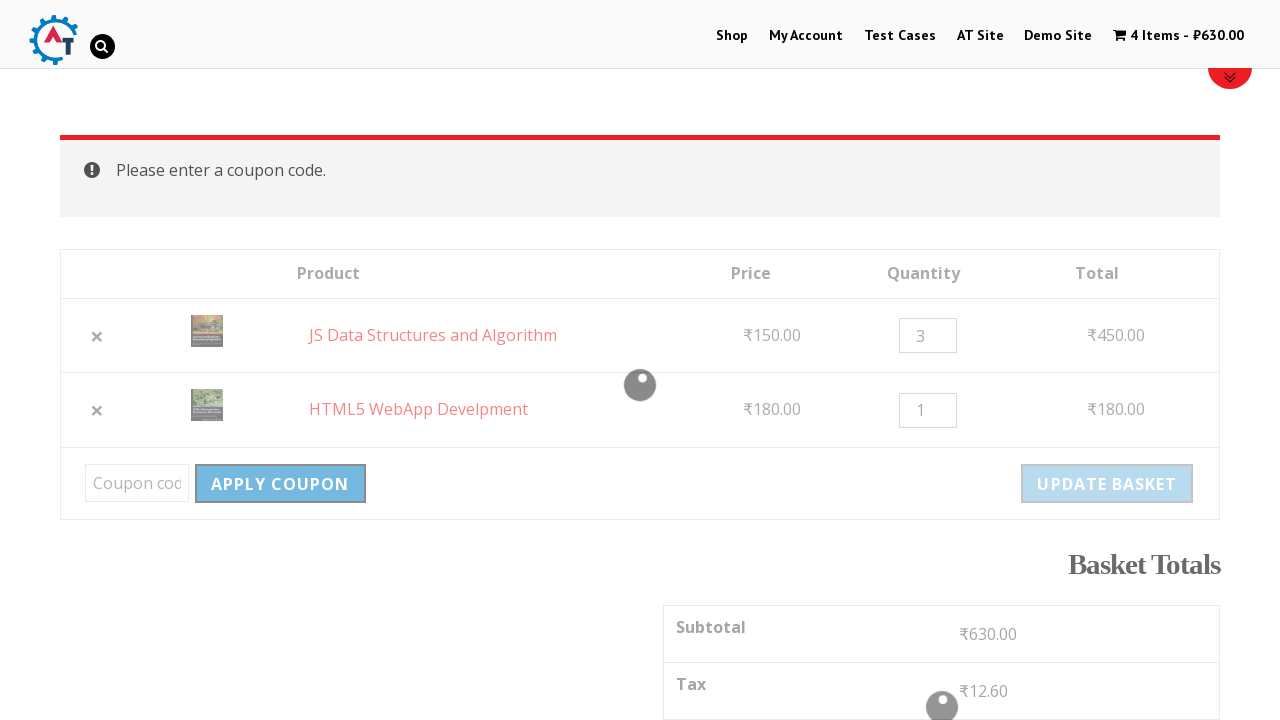

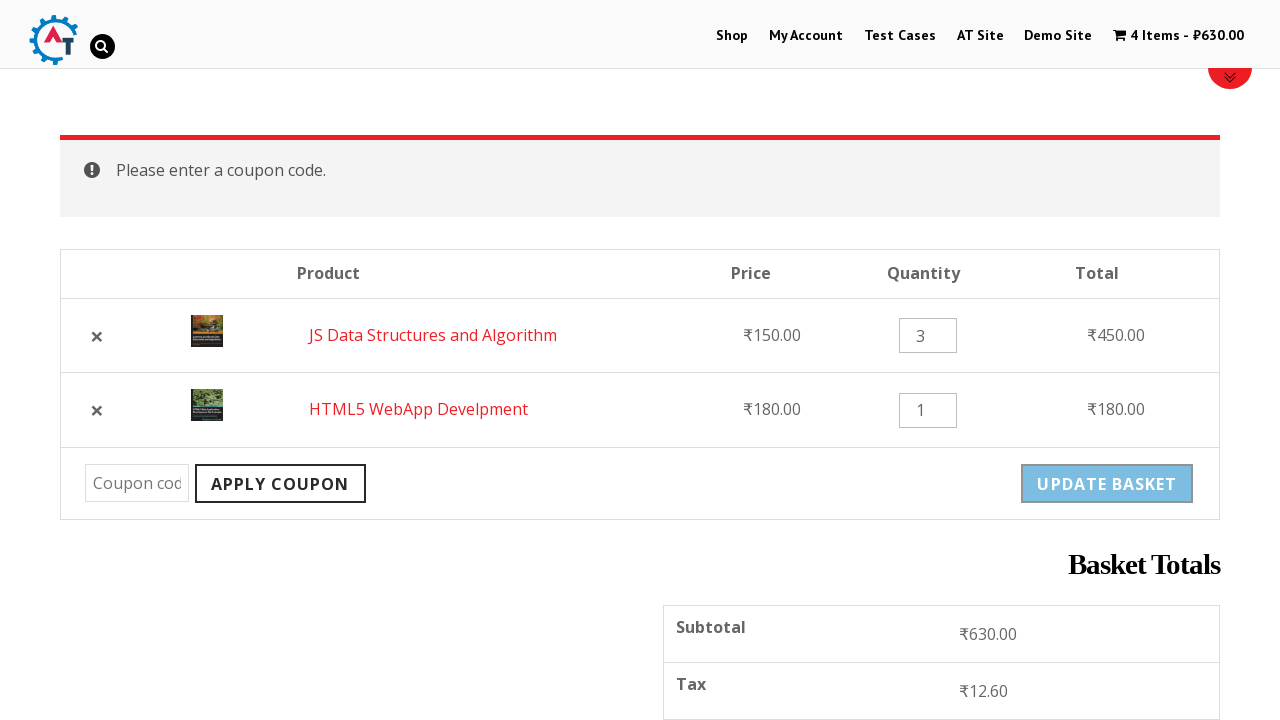